Tests browser navigation controls by navigating to two different pages, then using back and forward browser history navigation

Starting URL: https://brightinfo.in/brightqa3.html

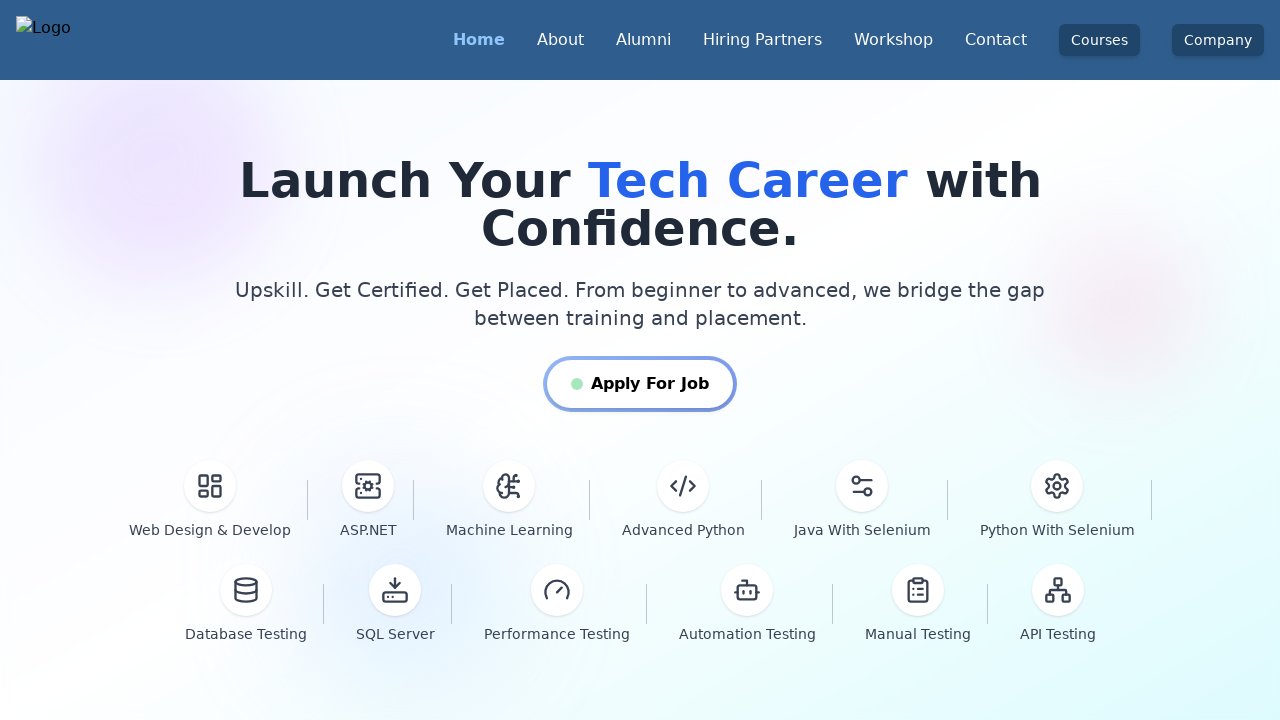

Navigated to starting page https://brightinfo.in/brightqa3.html
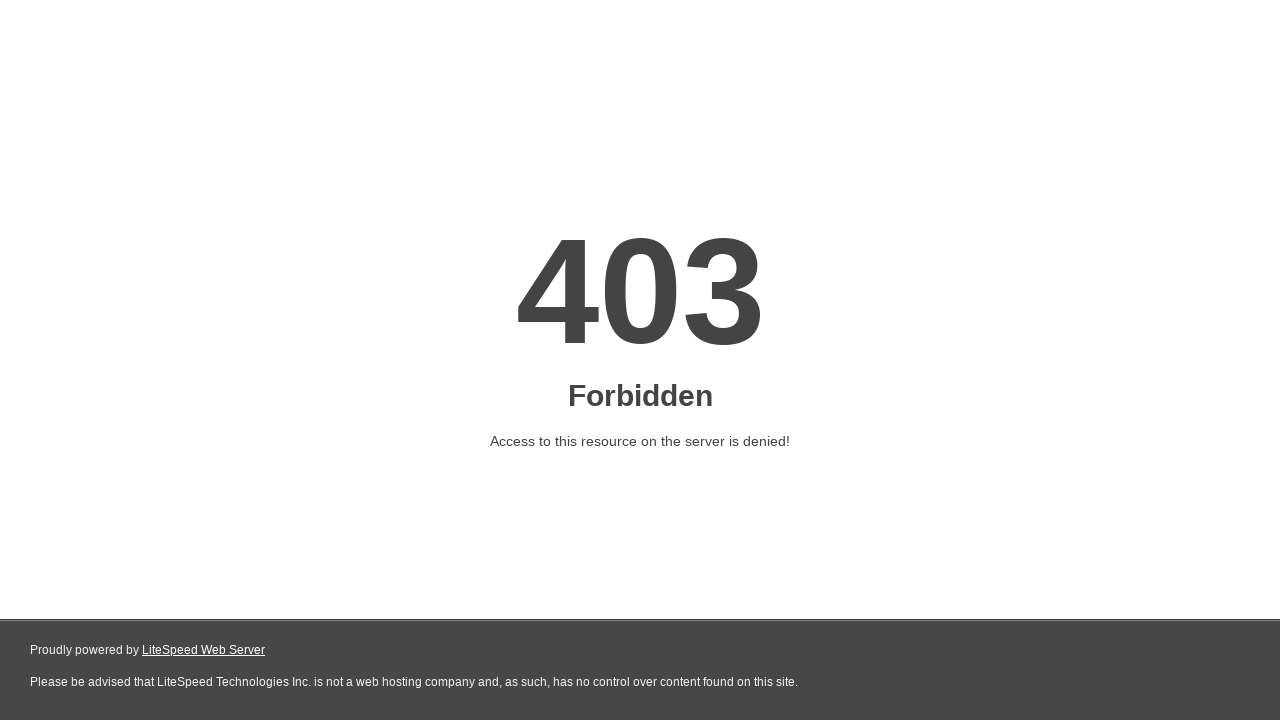

Navigated to second page https://omayo.blogspot.com/
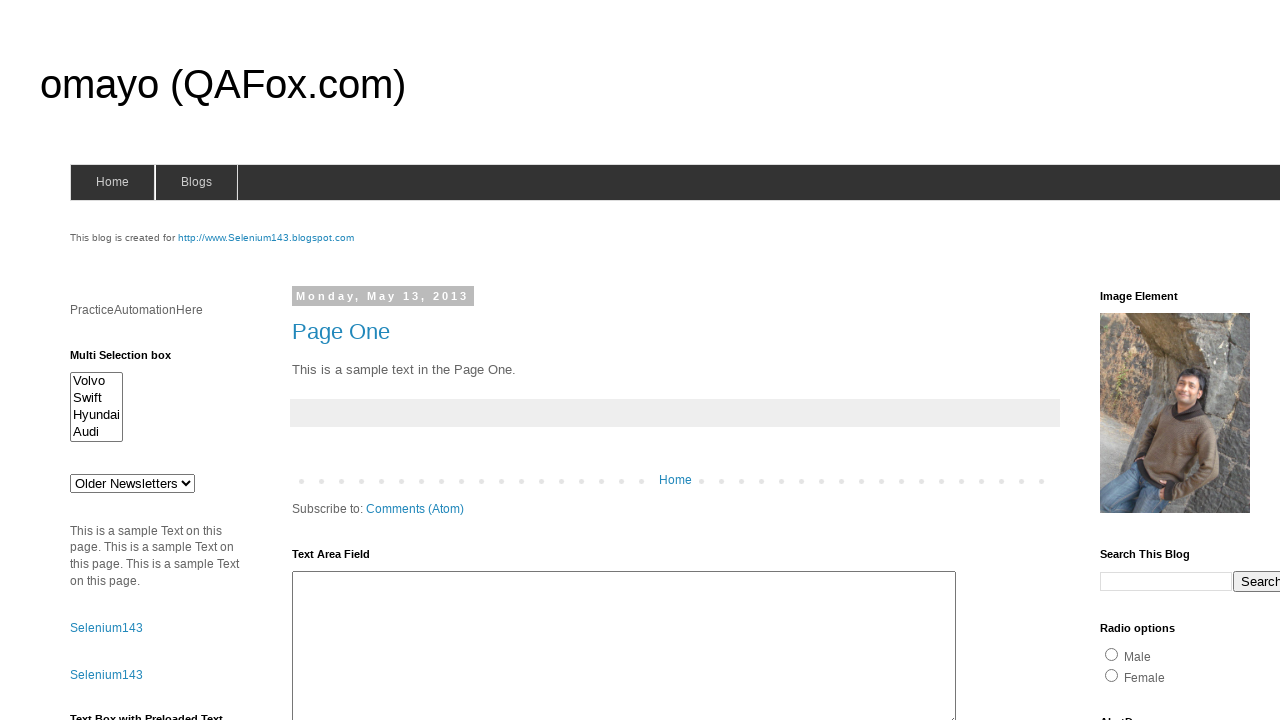

Navigated back to first page using browser back button
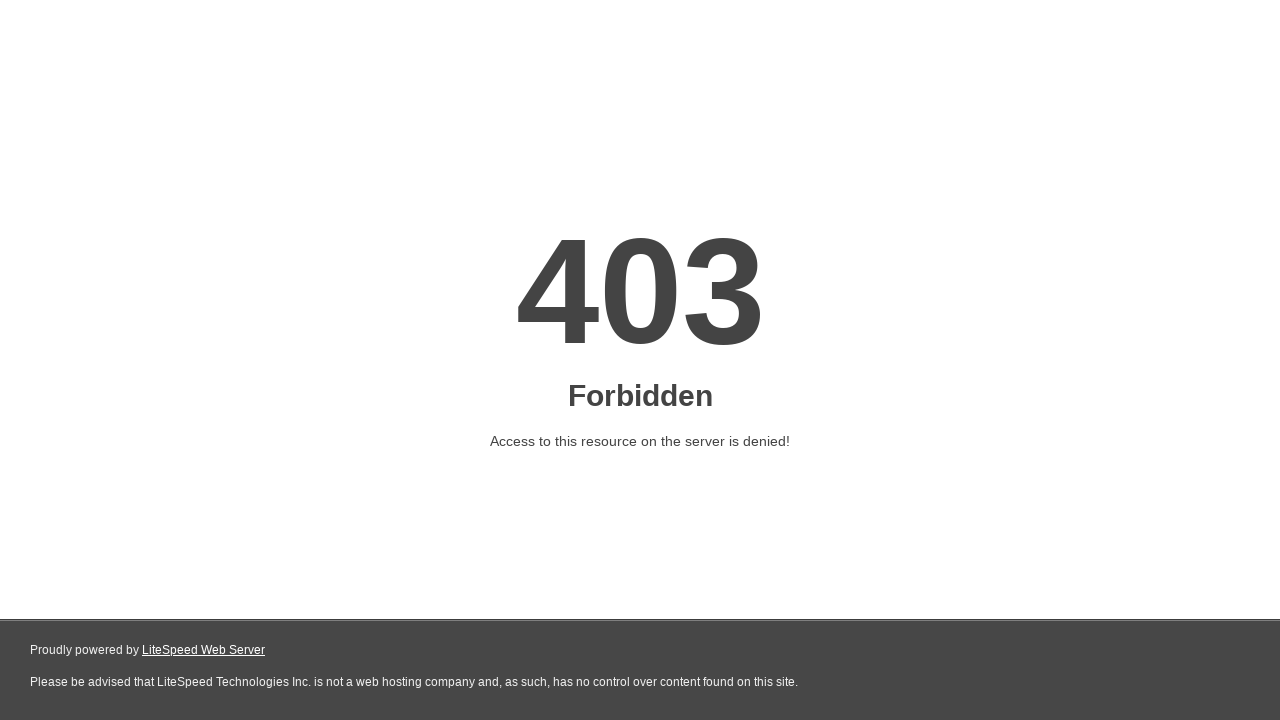

Navigated forward to second page using browser forward button
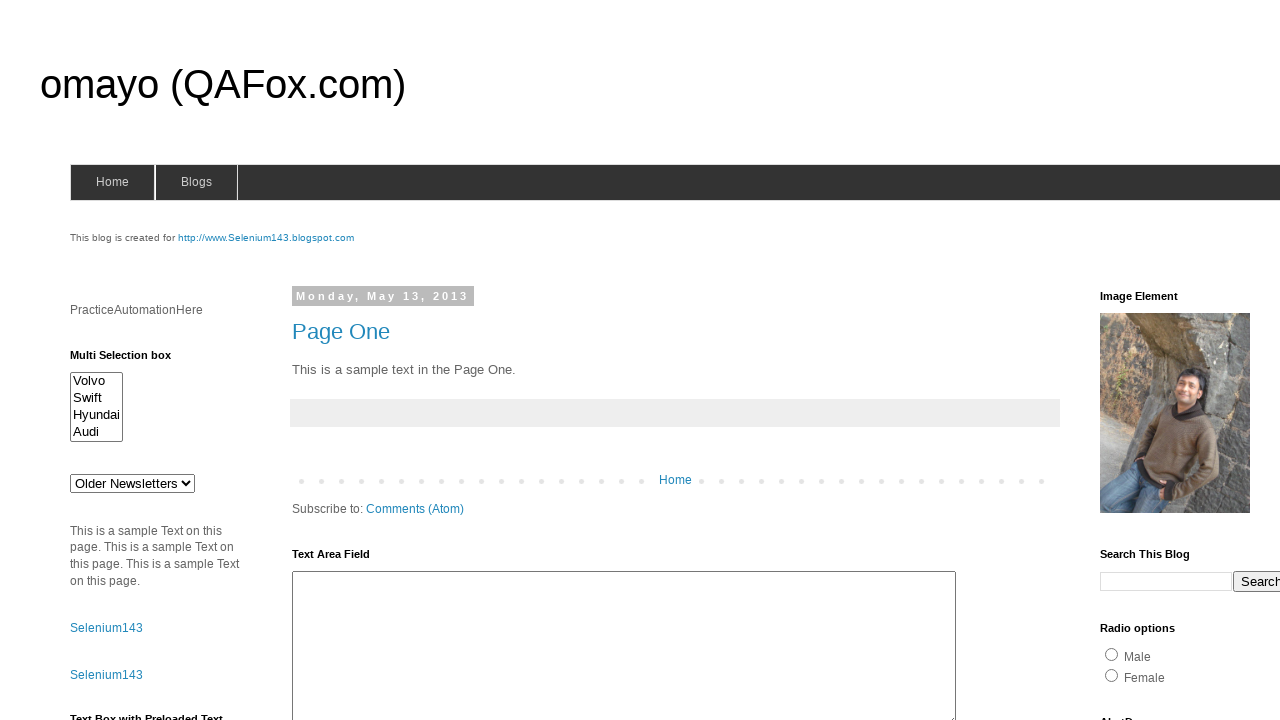

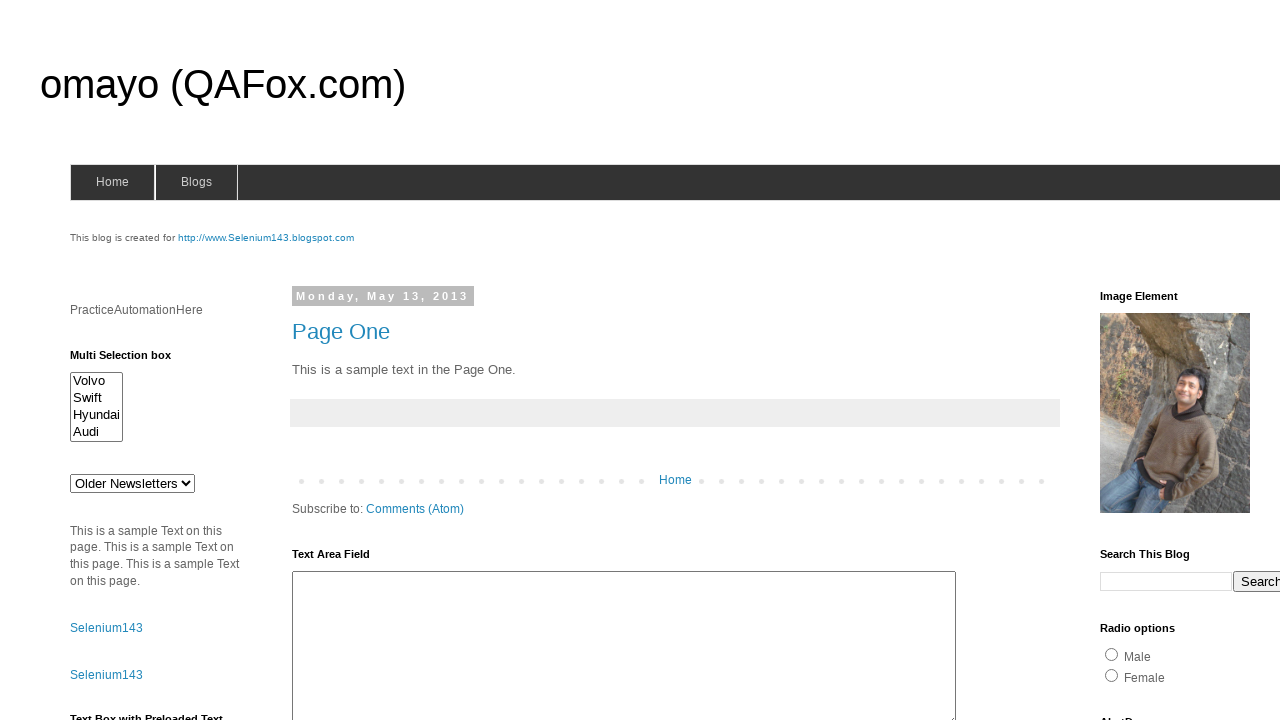